Tests the add/remove elements functionality by clicking the "Add Element" button 5 times to create delete buttons, verifying dynamic element creation.

Starting URL: http://the-internet.herokuapp.com/add_remove_elements/

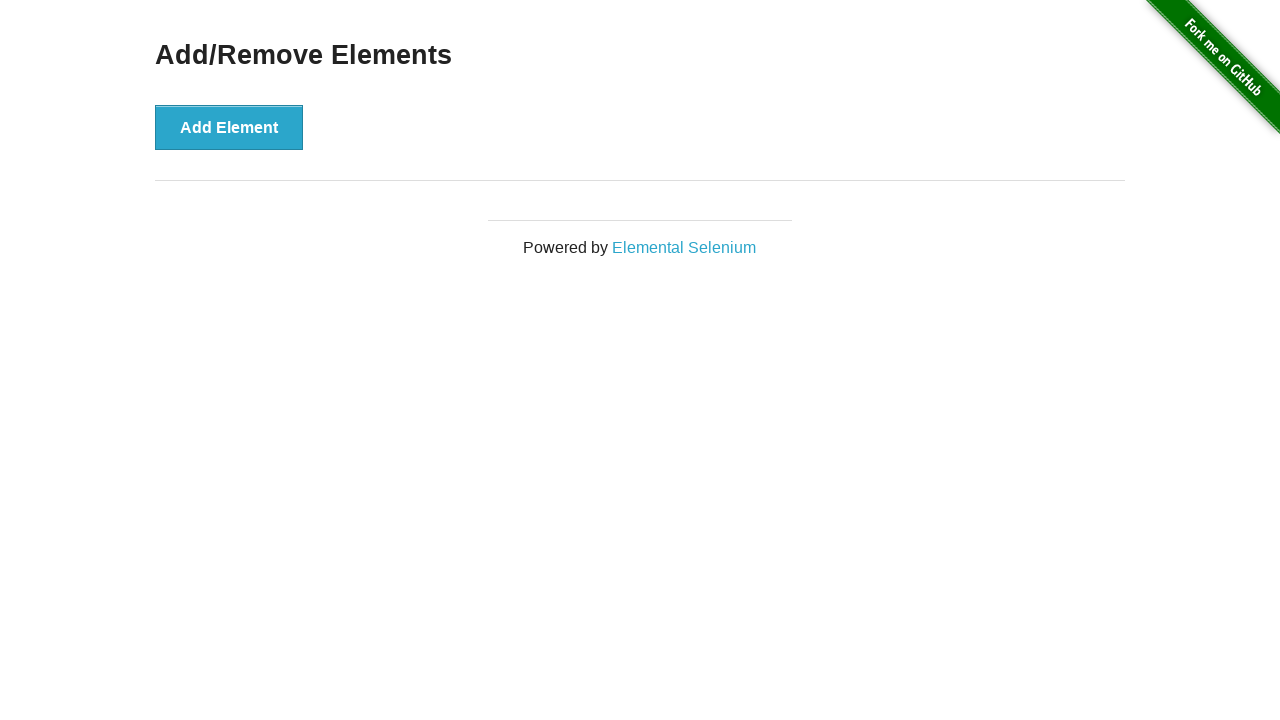

Clicked 'Add Element' button at (229, 127) on [onclick="addElement()"]
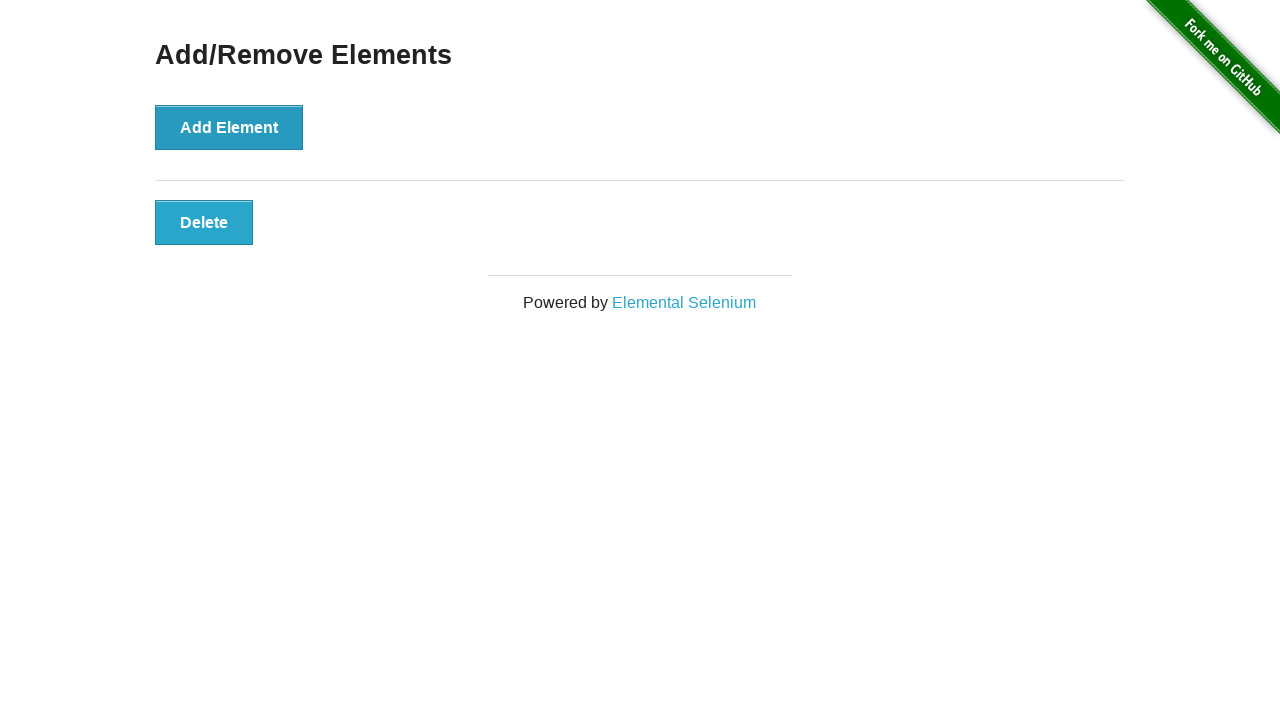

Clicked 'Add Element' button at (229, 127) on [onclick="addElement()"]
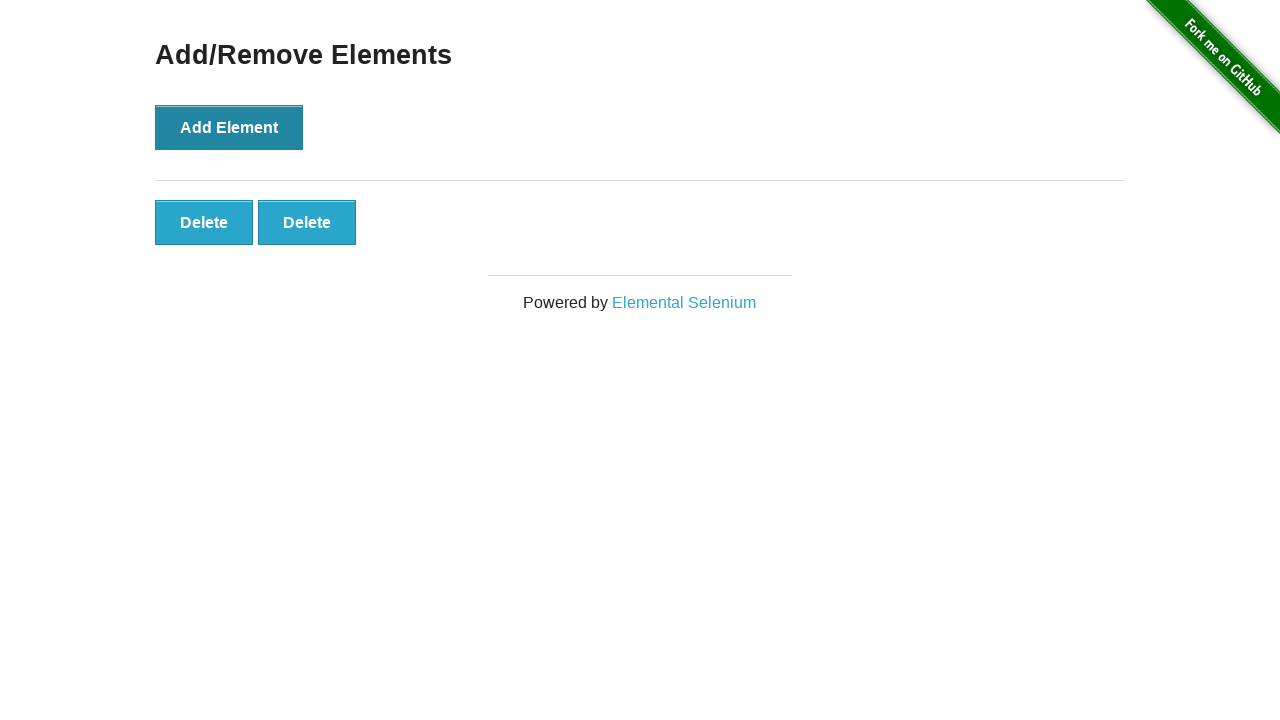

Clicked 'Add Element' button at (229, 127) on [onclick="addElement()"]
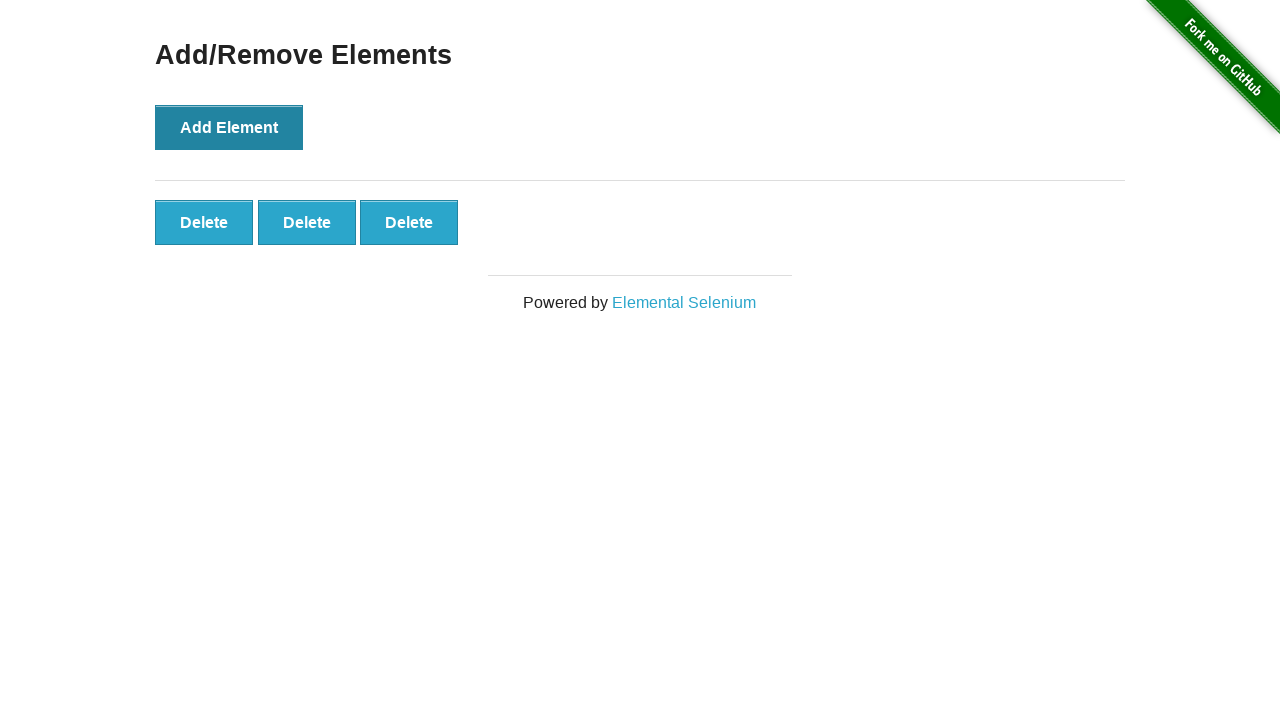

Clicked 'Add Element' button at (229, 127) on [onclick="addElement()"]
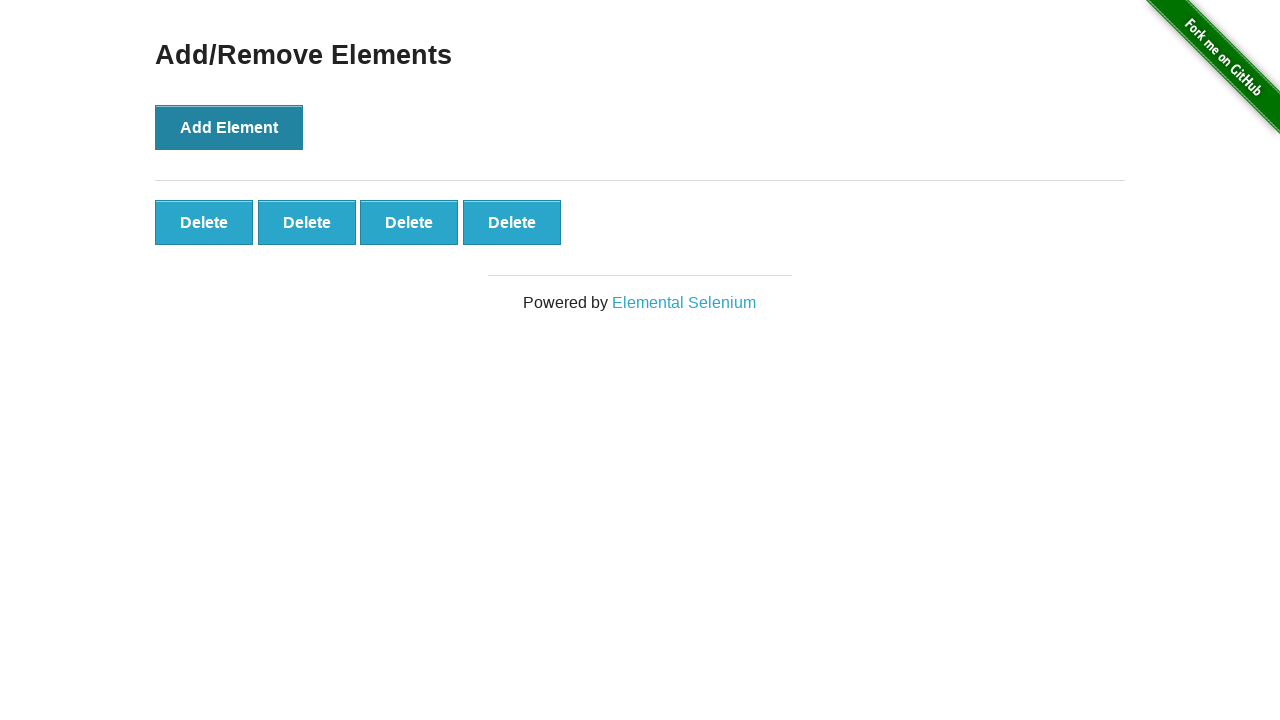

Clicked 'Add Element' button at (229, 127) on [onclick="addElement()"]
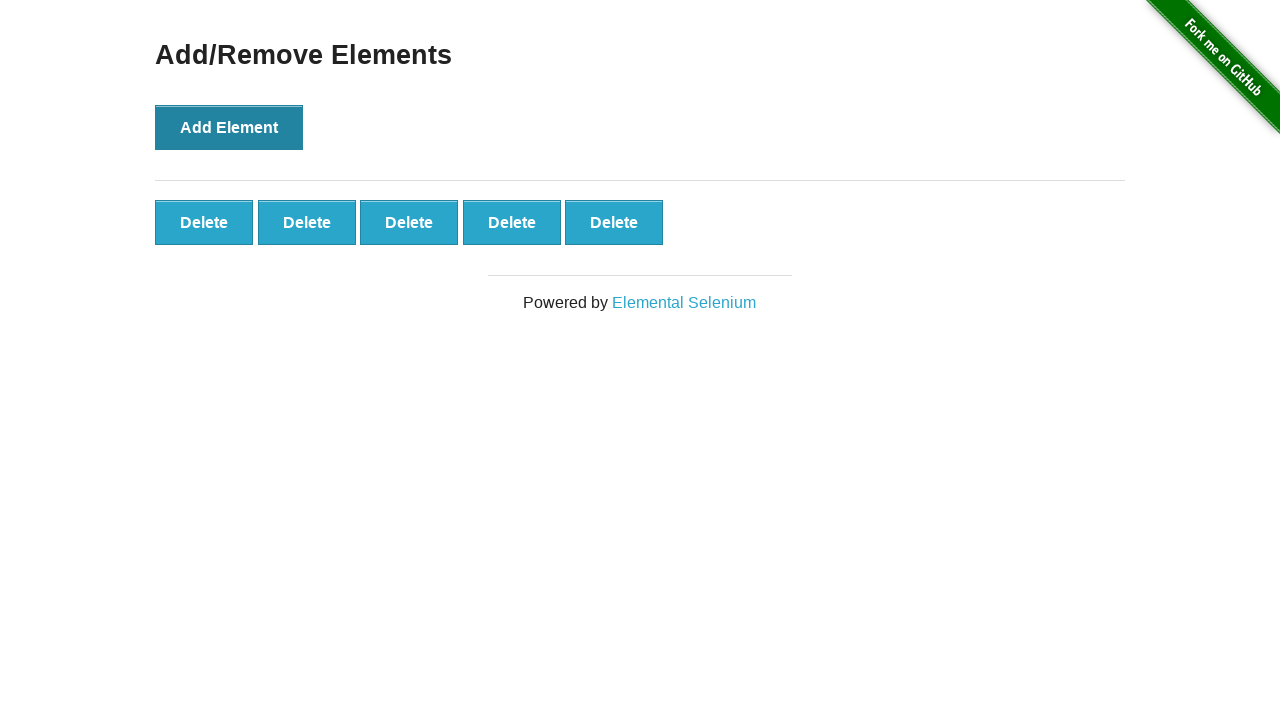

Delete buttons loaded after adding elements
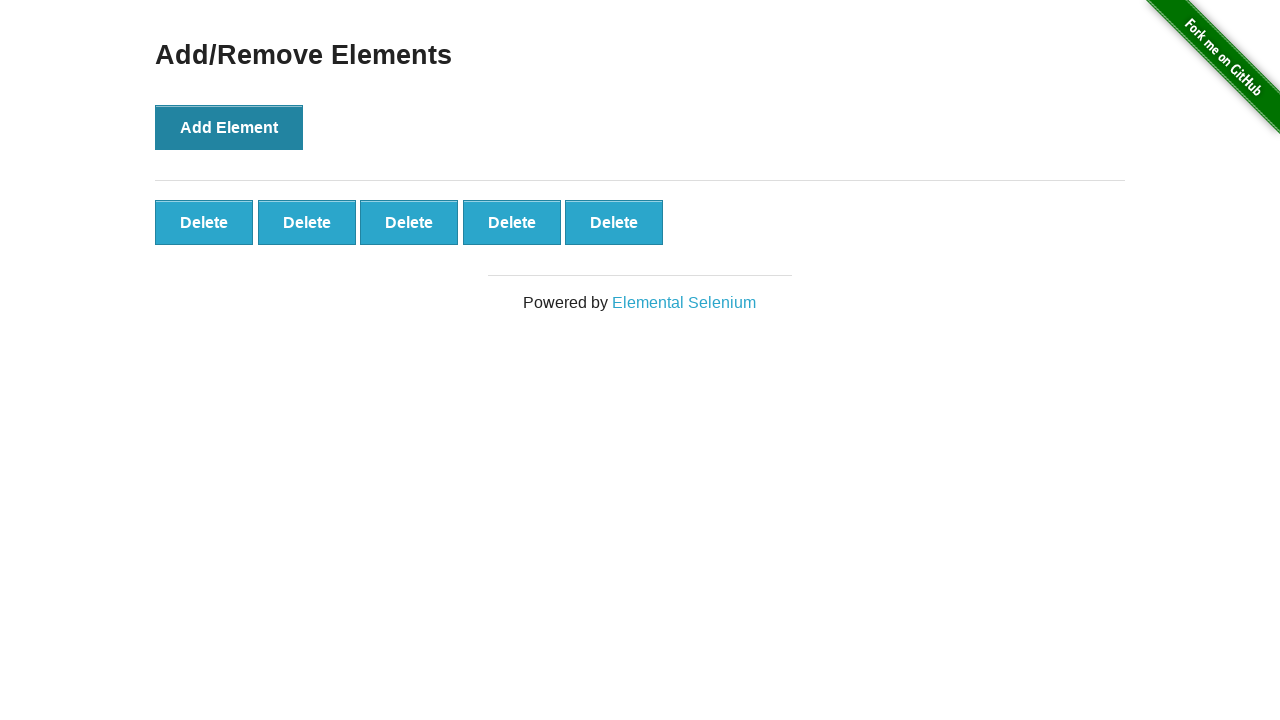

Verified that 5 delete buttons were successfully created
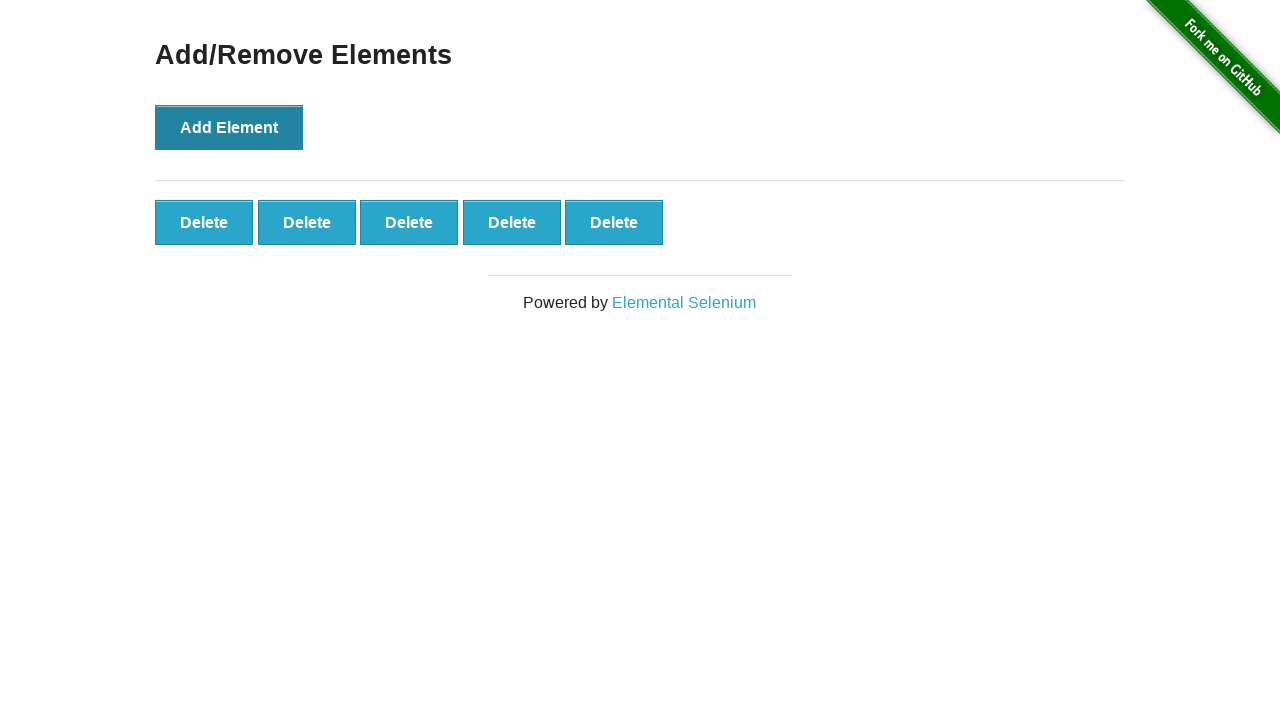

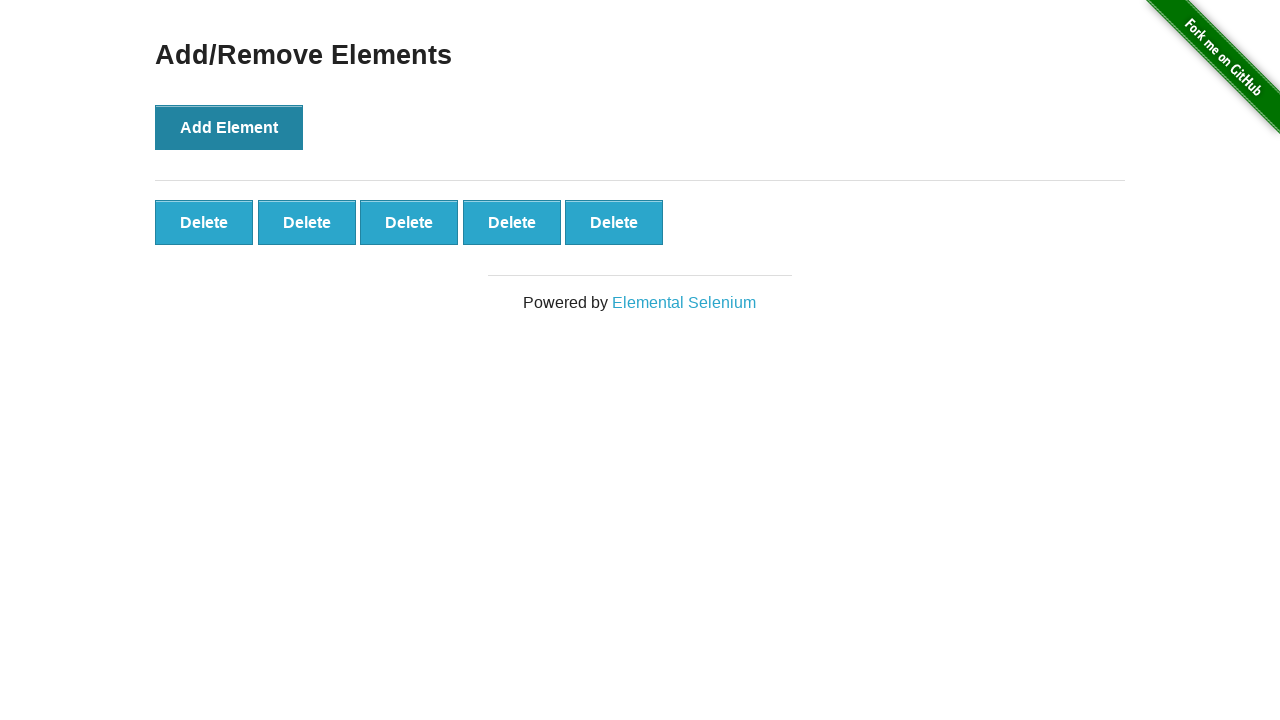